Tests handling a new window that opens after clicking a button, then fills an email field in the new window

Starting URL: https://www.leafground.com/window.xhtml

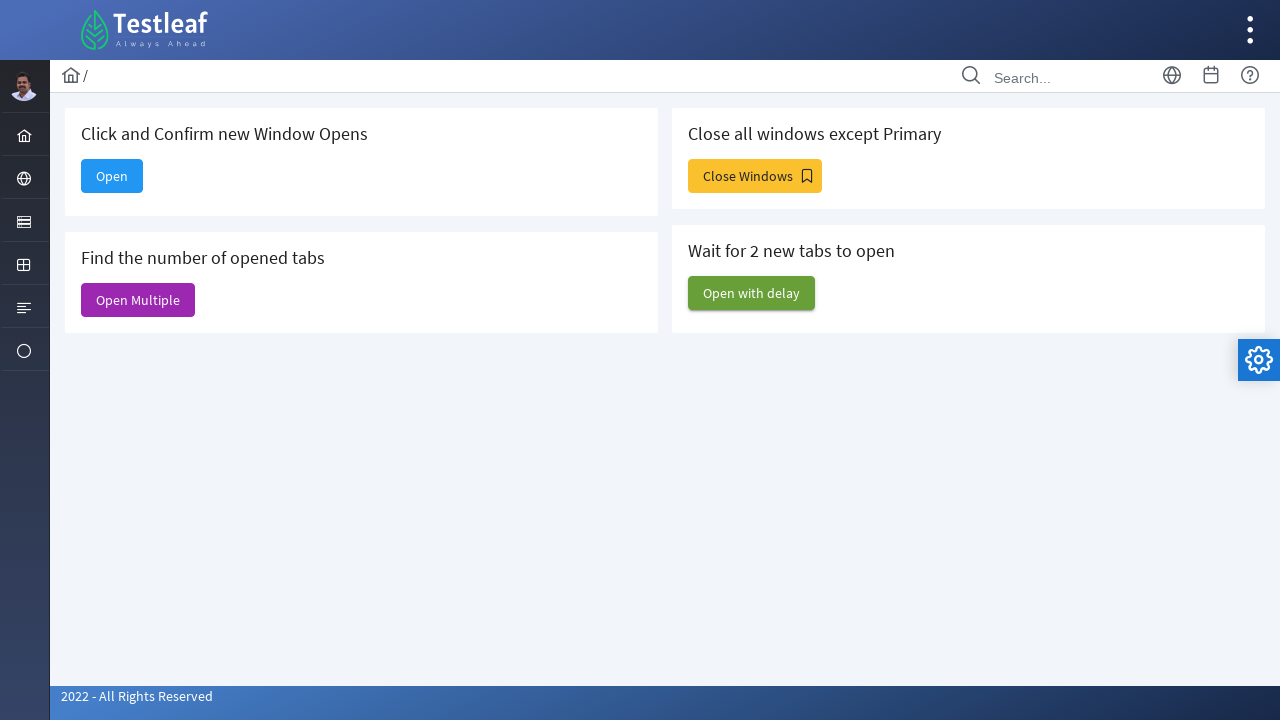

Clicked 'Open' button to trigger new window at (112, 176) on internal:text="Open"s
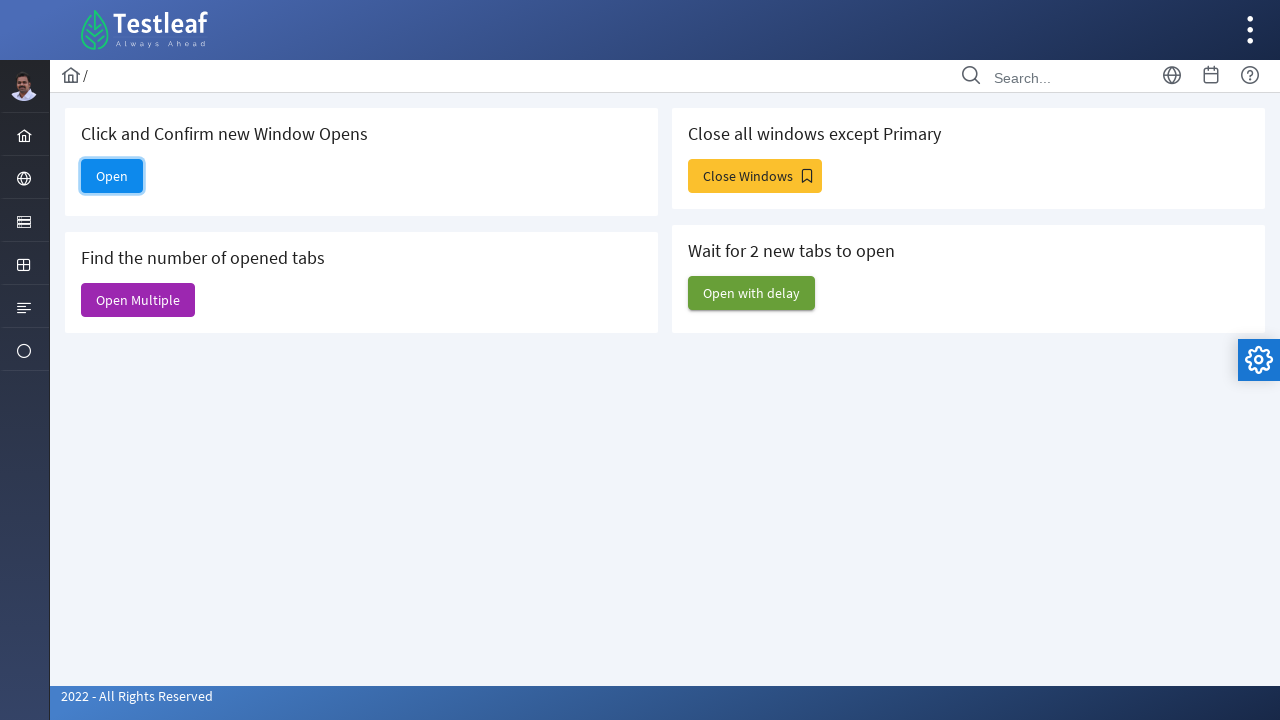

New window opened and reference obtained
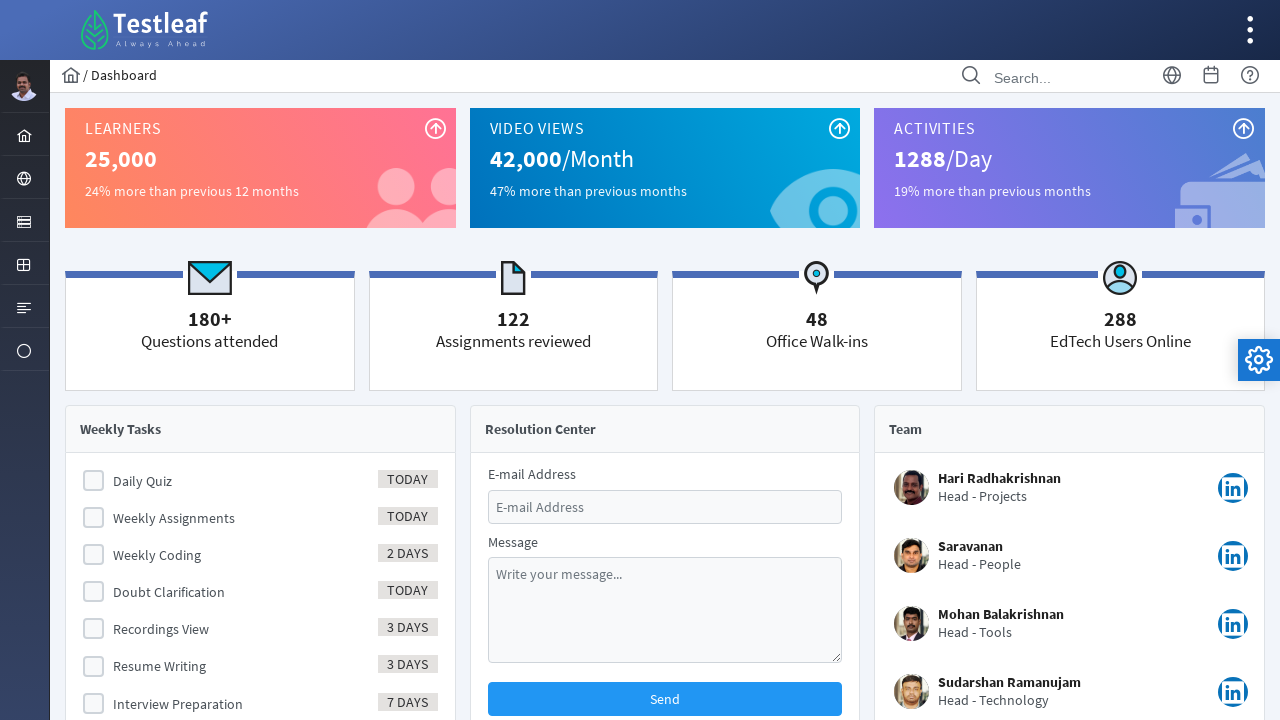

Filled email field with 'vidya@gmail.com' in new window on #email
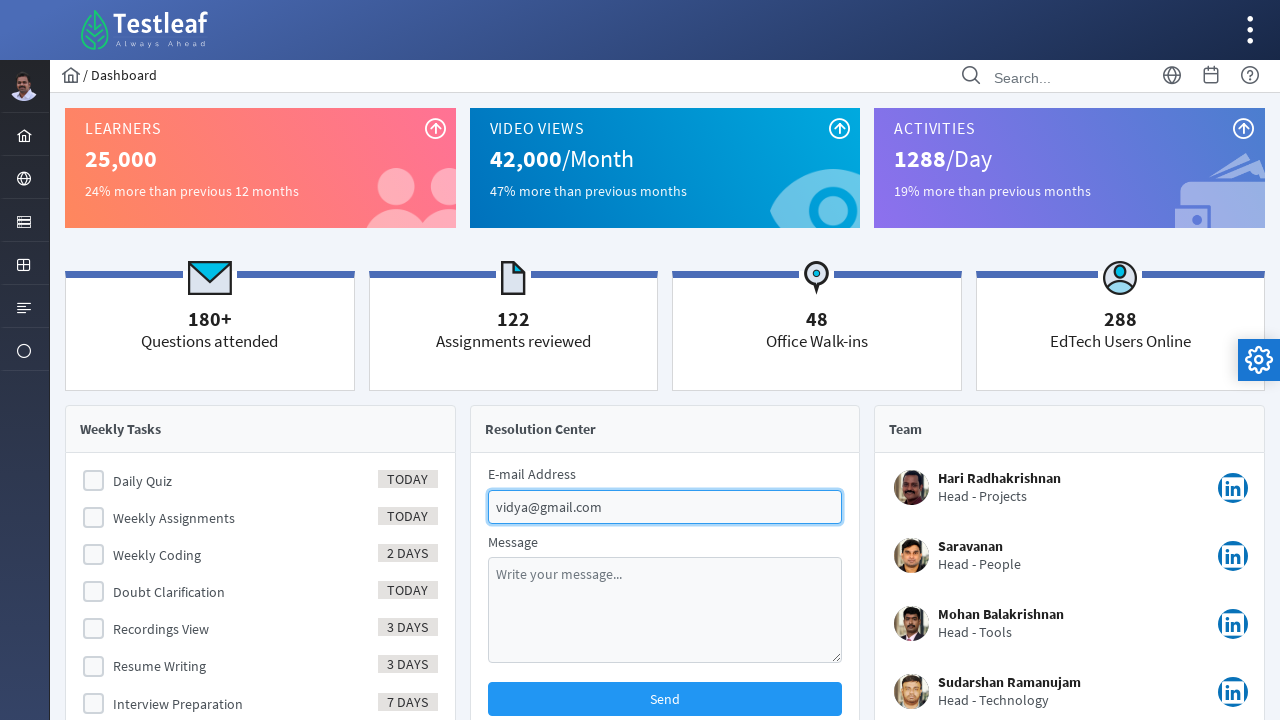

Waited 3 seconds for action to complete
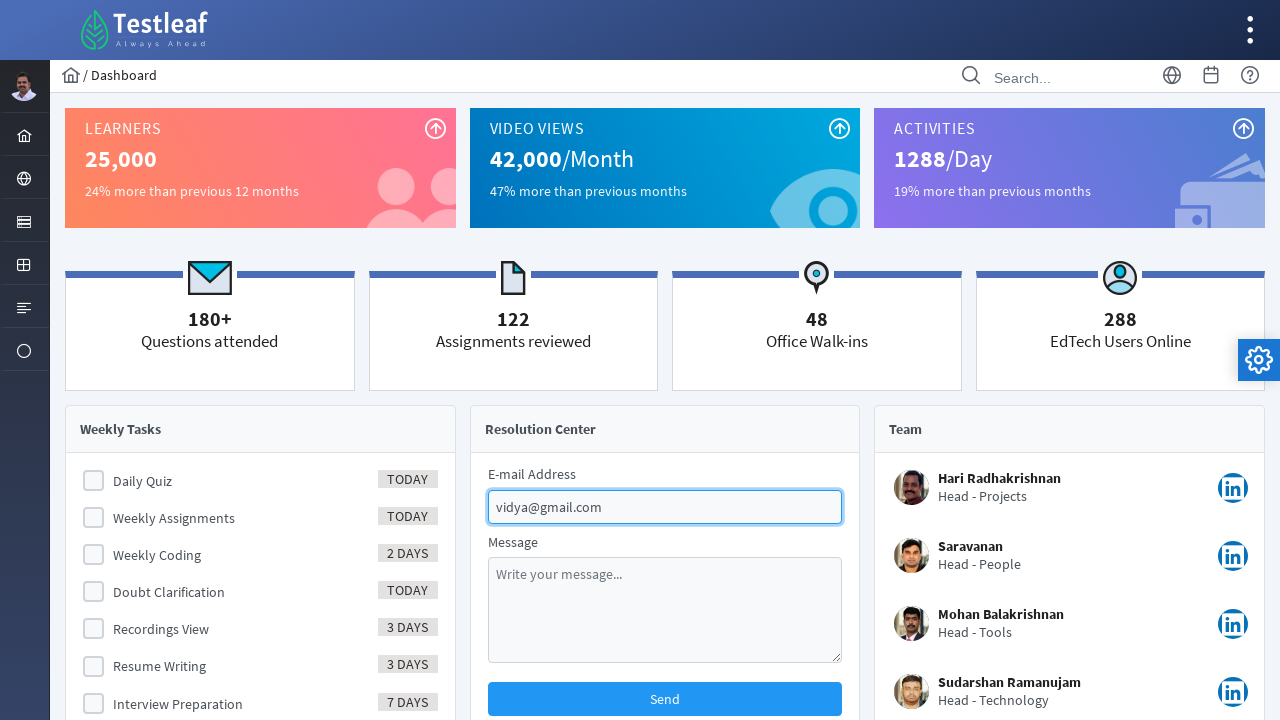

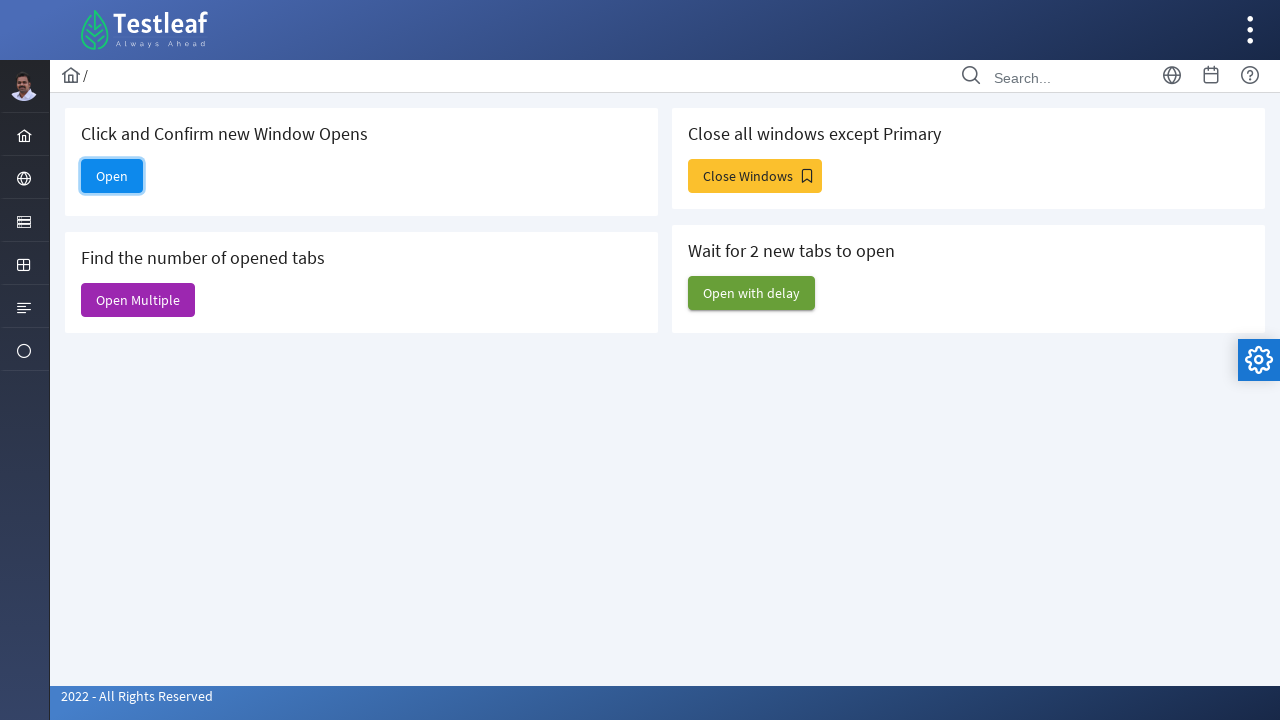